Tests adding a Samsung Galaxy S6 product to cart on an e-commerce site by clicking the product link, clicking add to cart button, and accepting the alert confirmation

Starting URL: https://demoblaze.com

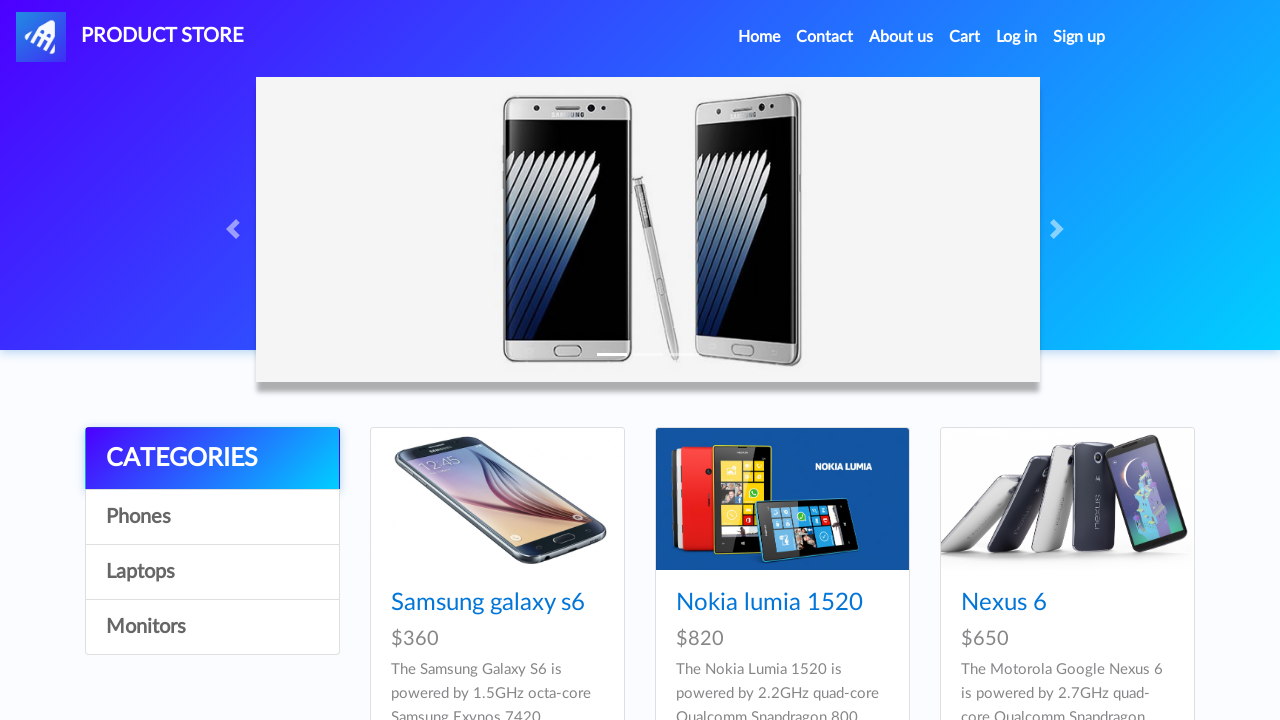

Clicked on Samsung Galaxy S6 product link at (488, 603) on a:text('Samsung galaxy s6')
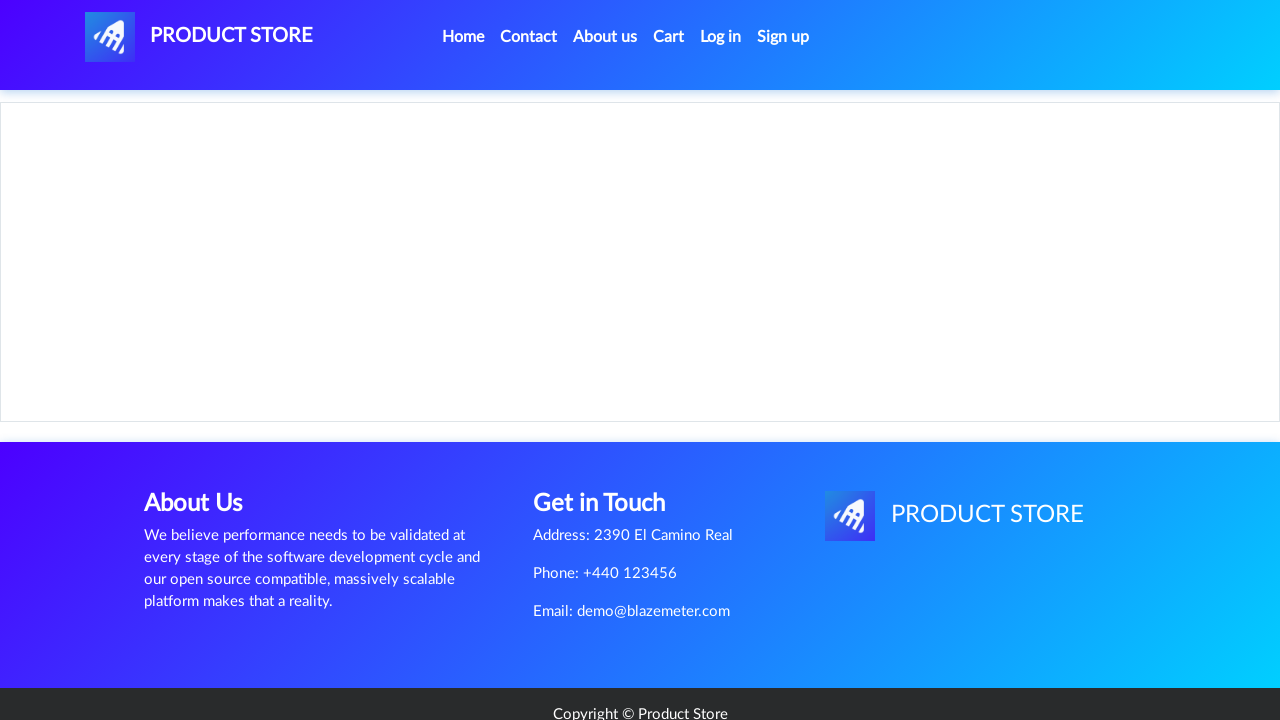

Product page loaded and Add to Cart button is visible
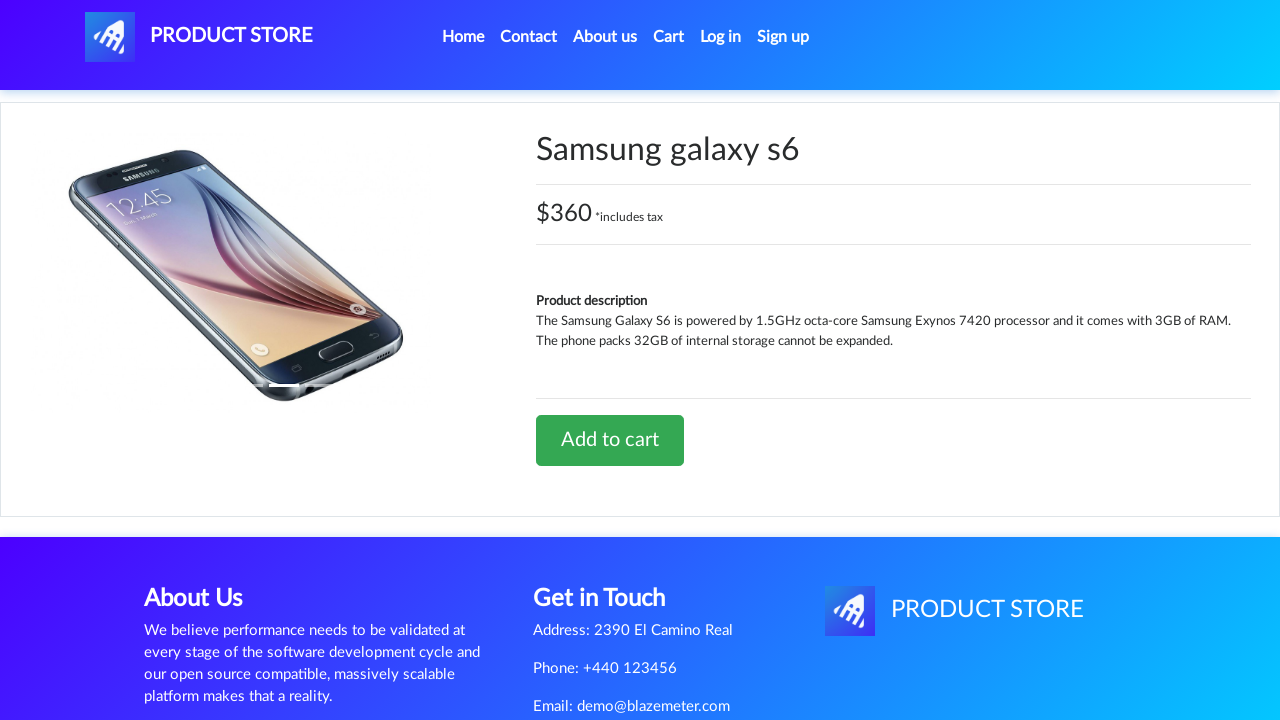

Clicked Add to Cart button at (610, 440) on xpath=//a[@onclick='addToCart(1)']
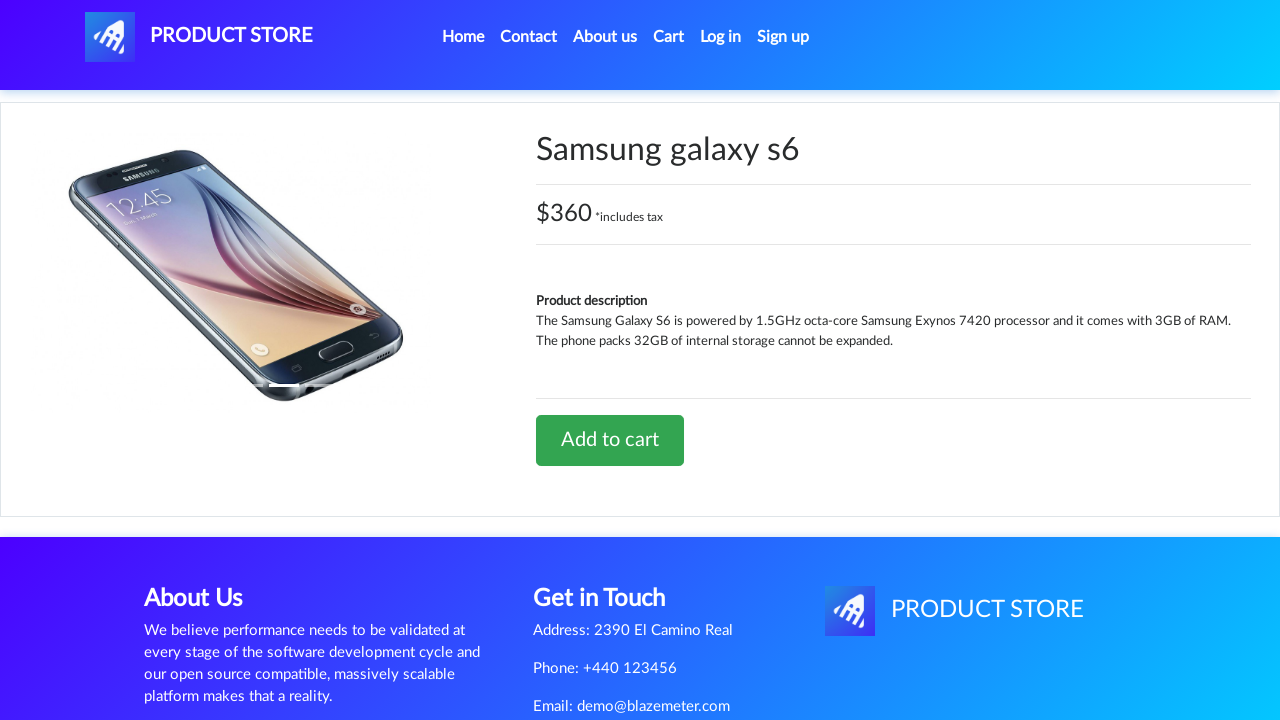

Alert confirmation accepted
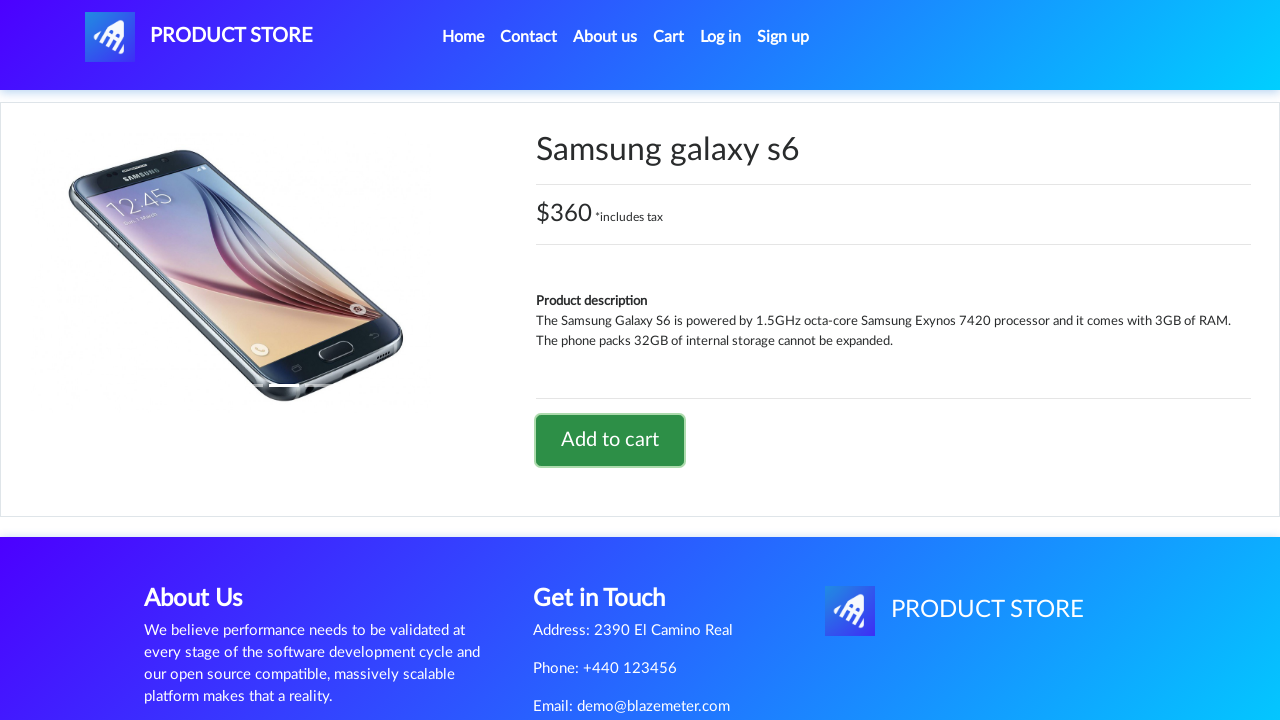

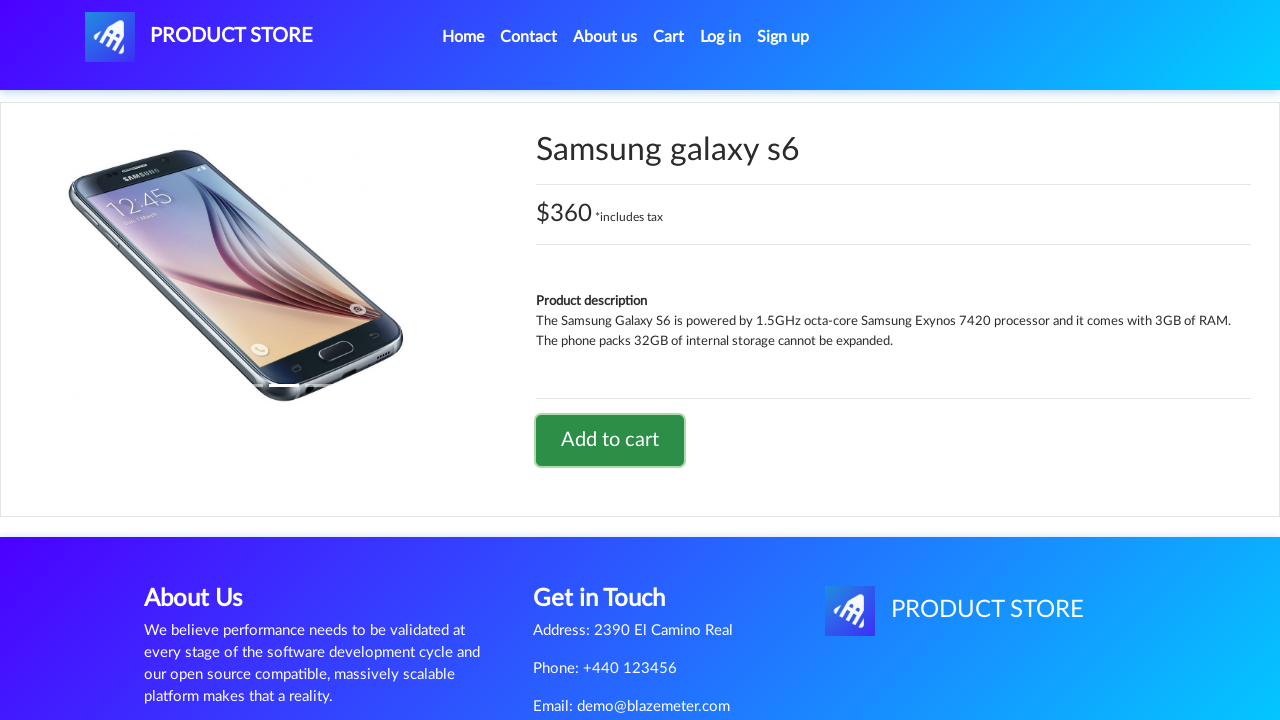